Tests window handling functionality by clicking a link that opens a new window, switching between windows, and verifying content in each window

Starting URL: https://the-internet.herokuapp.com/

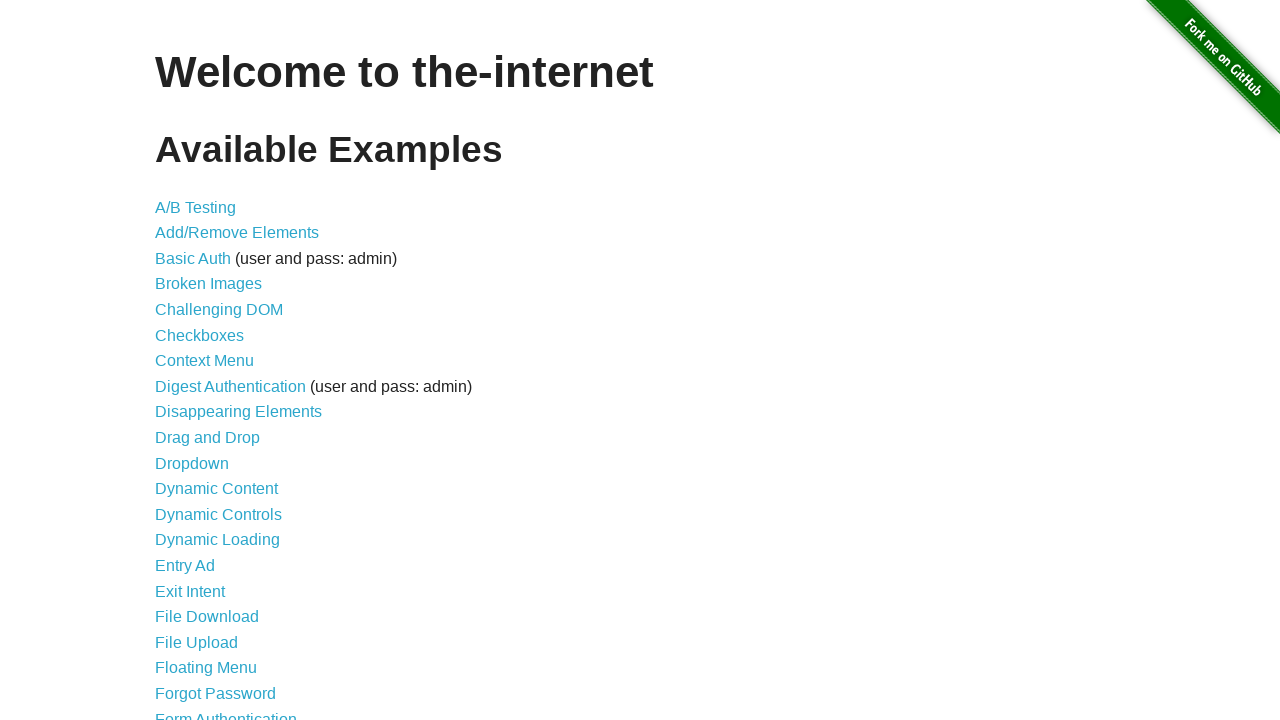

Clicked on 'Multiple Windows' link at (218, 369) on text='Multiple Windows'
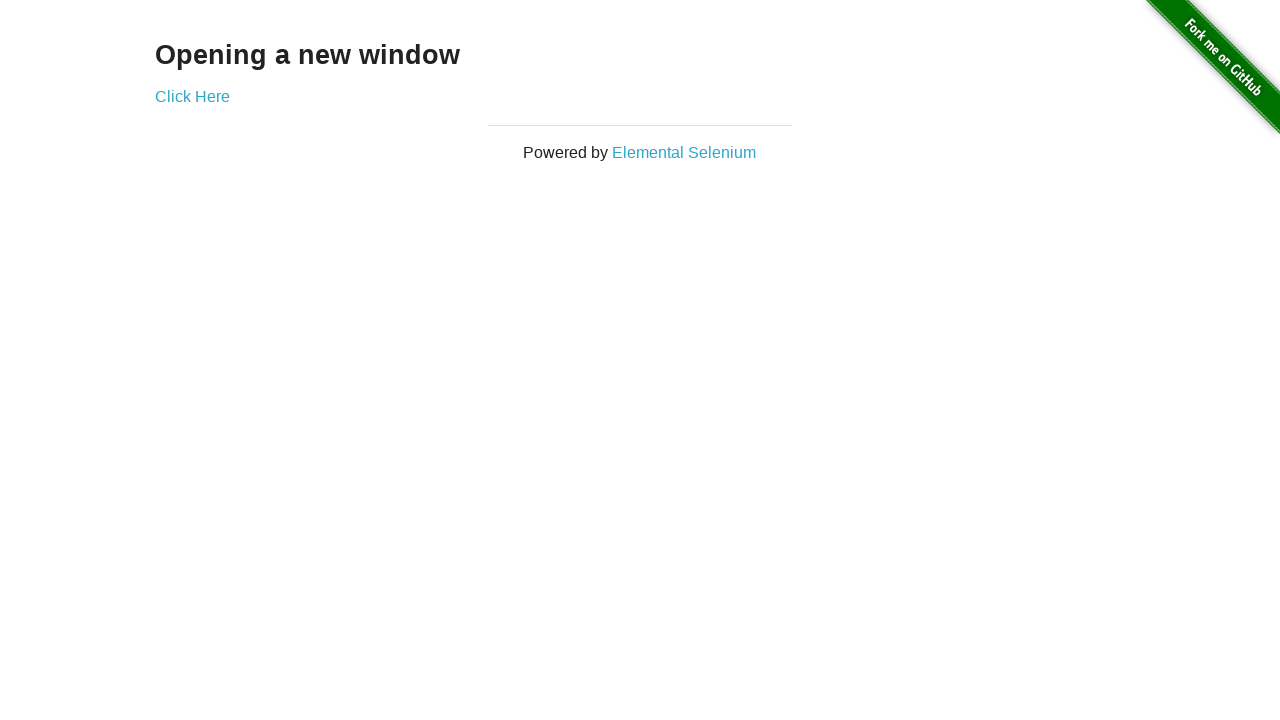

Clicked 'Click Here' link to open new window at (192, 96) on text='Click Here'
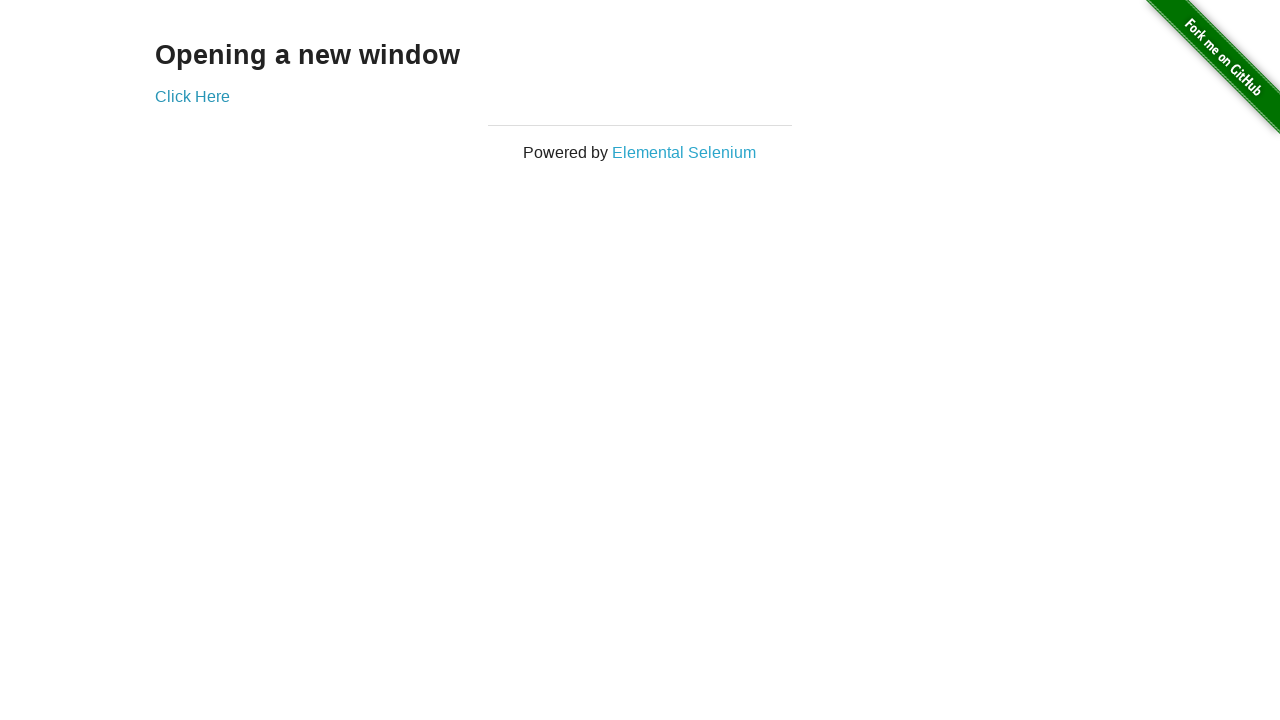

New window opened and captured
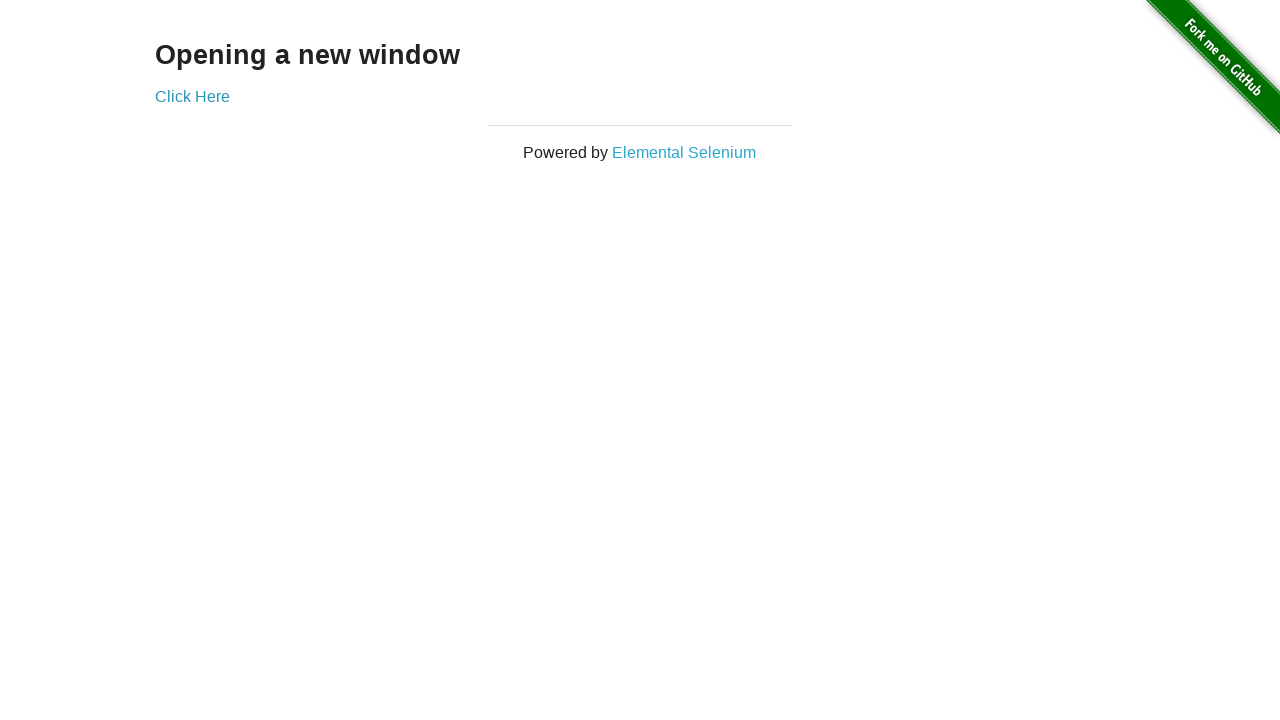

New page finished loading
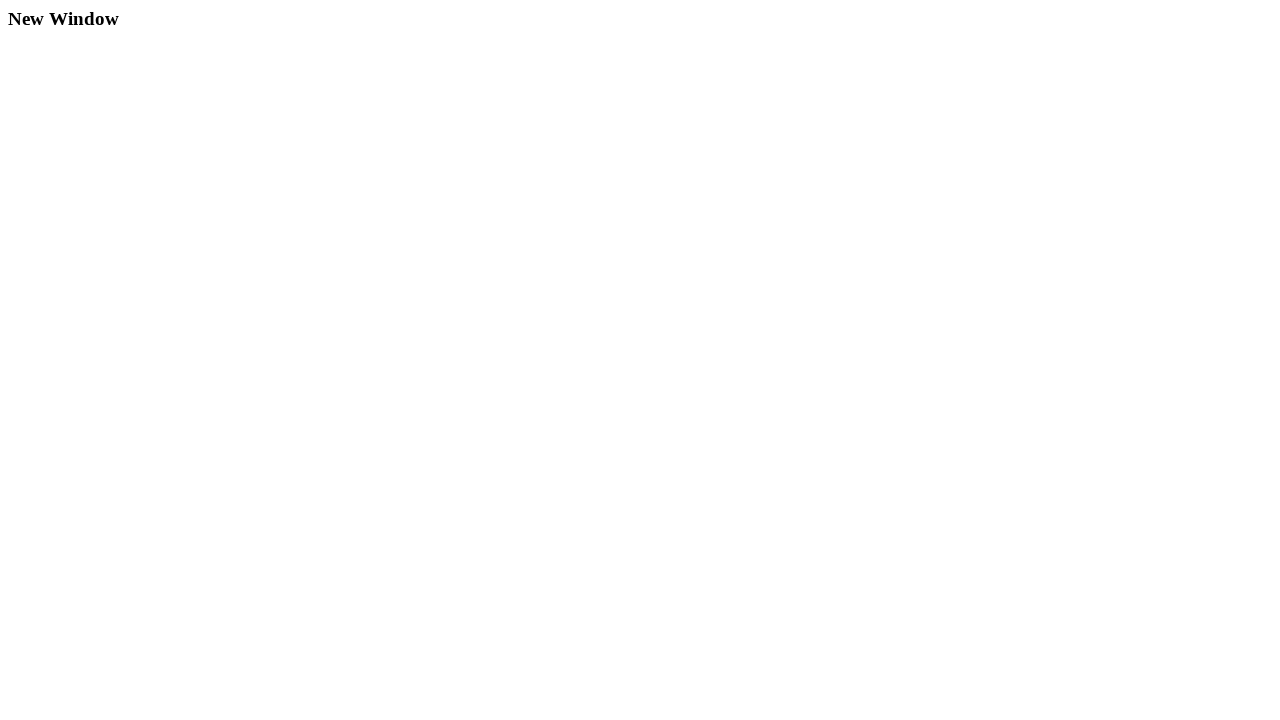

Retrieved child window text: New Window
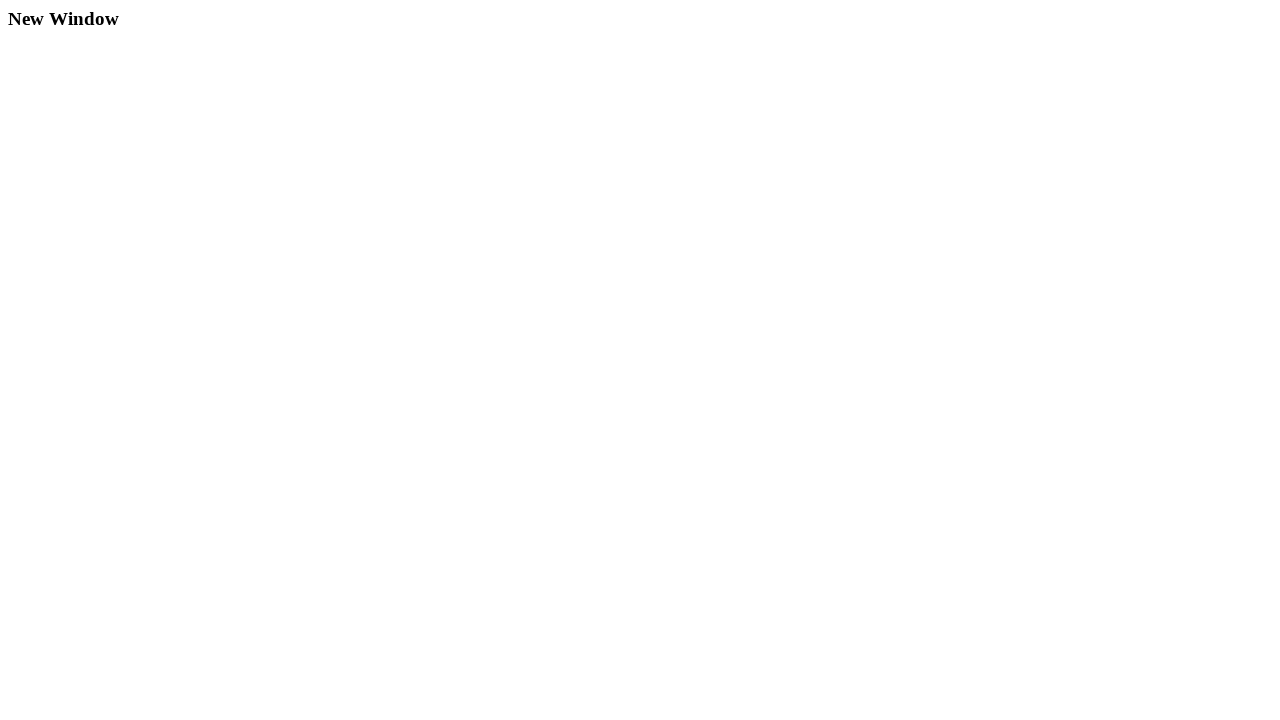

Retrieved parent window text: Opening a new window
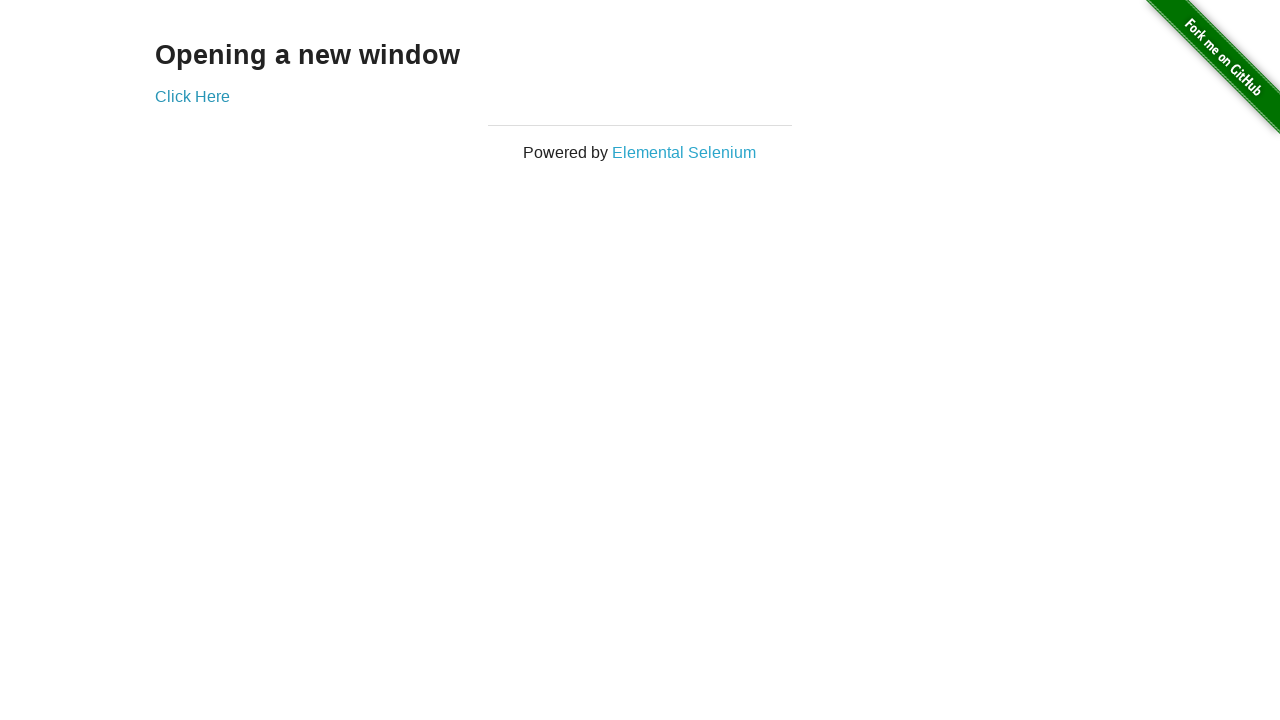

Closed the new window
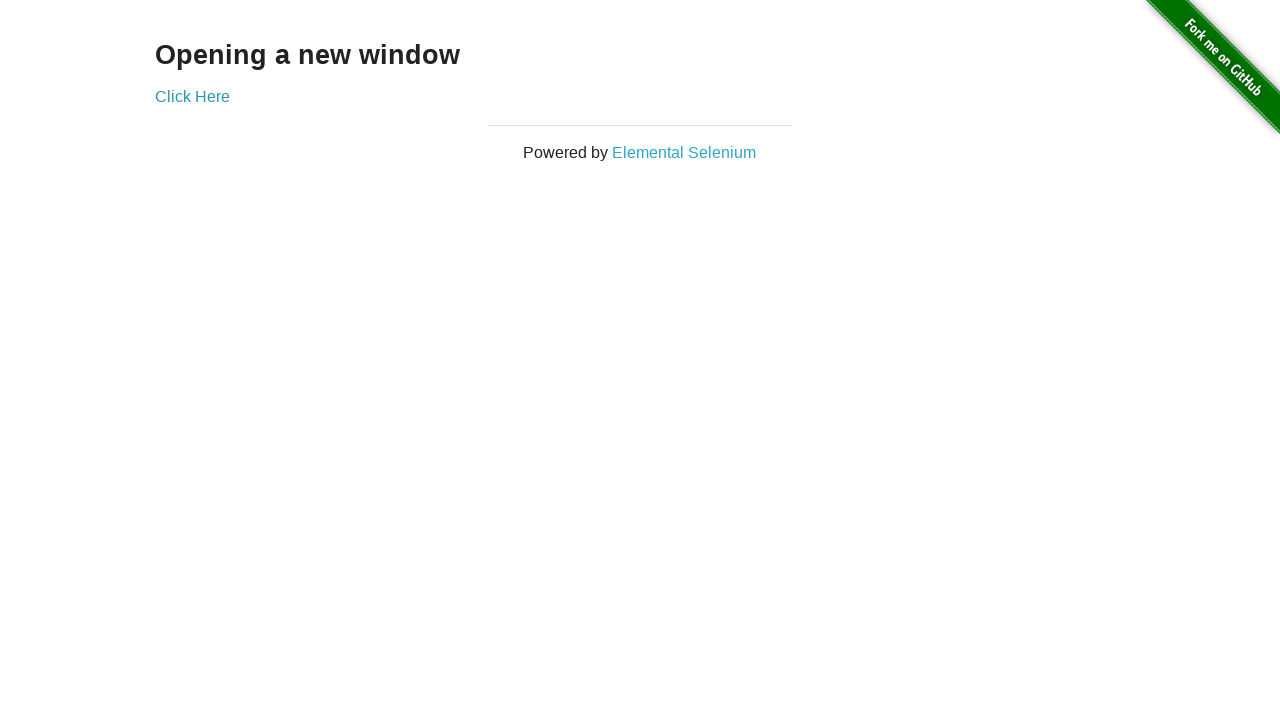

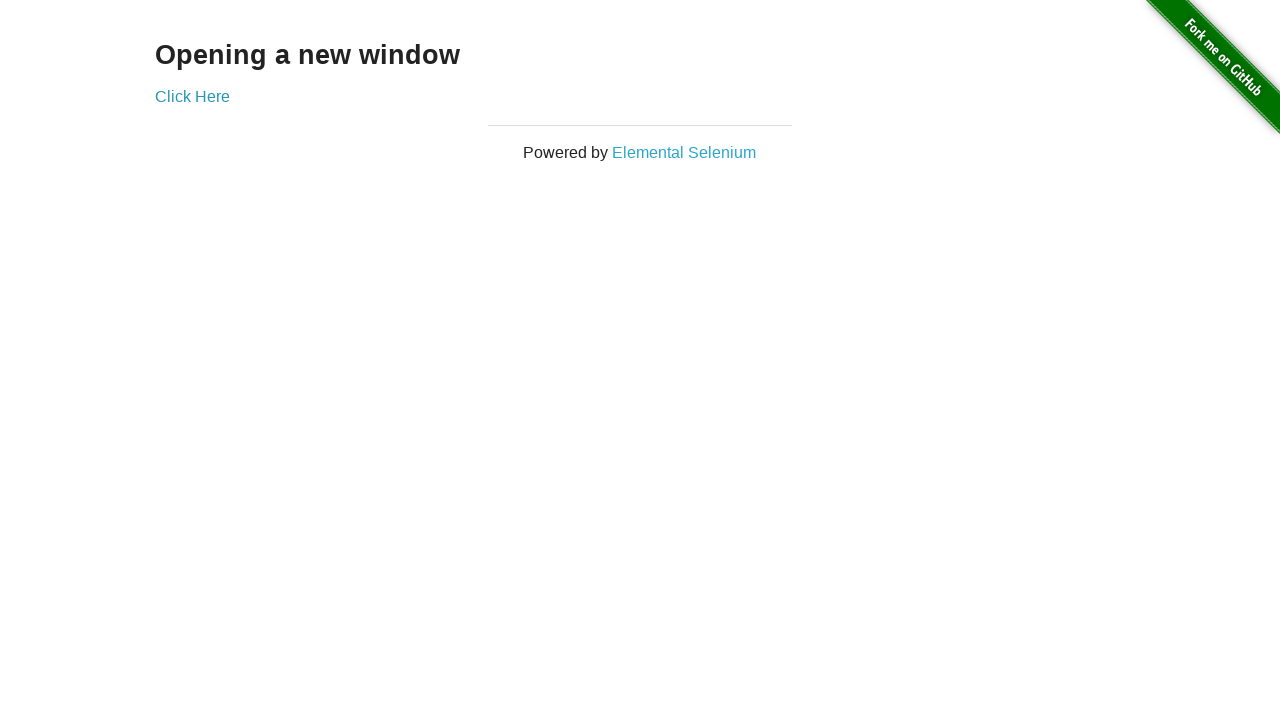